Tests the division operation on a basic calculator by dividing 10 by 2 and verifying the result displays 5

Starting URL: https://testsheepnz.github.io/BasicCalculator.html

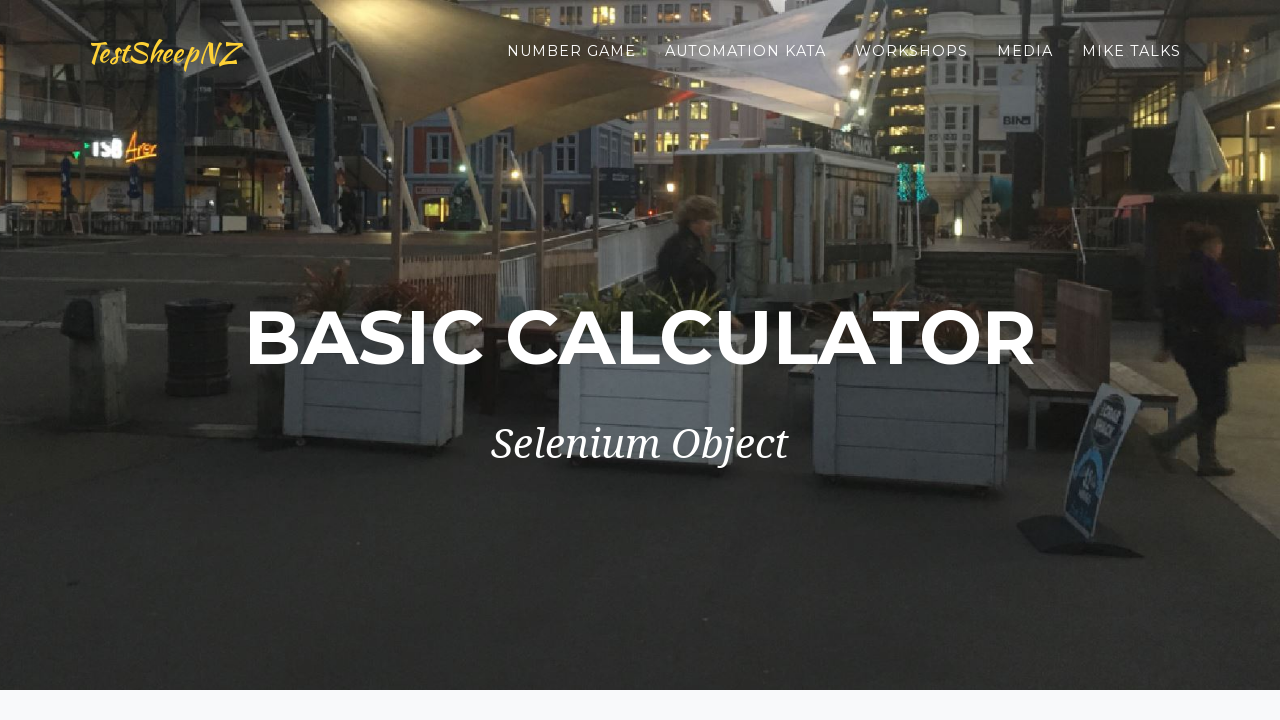

Filled first number field with 10 on #number1Field
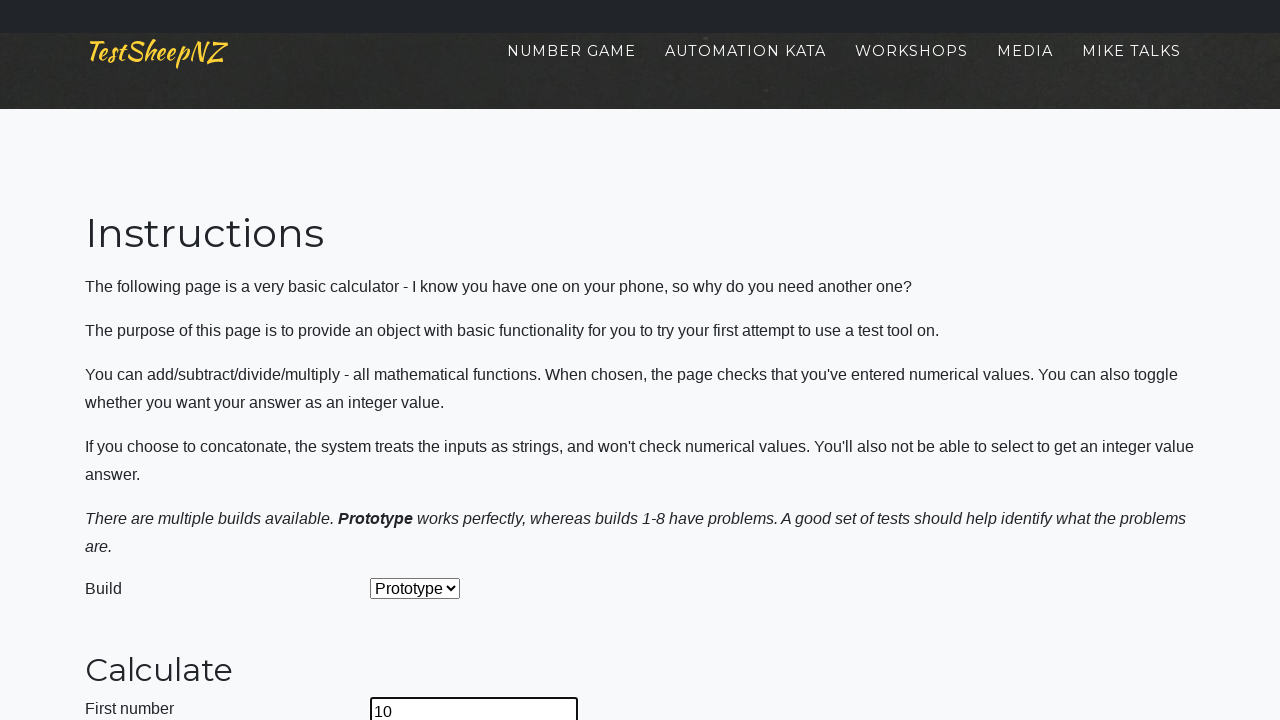

Filled second number field with 2 on #number2Field
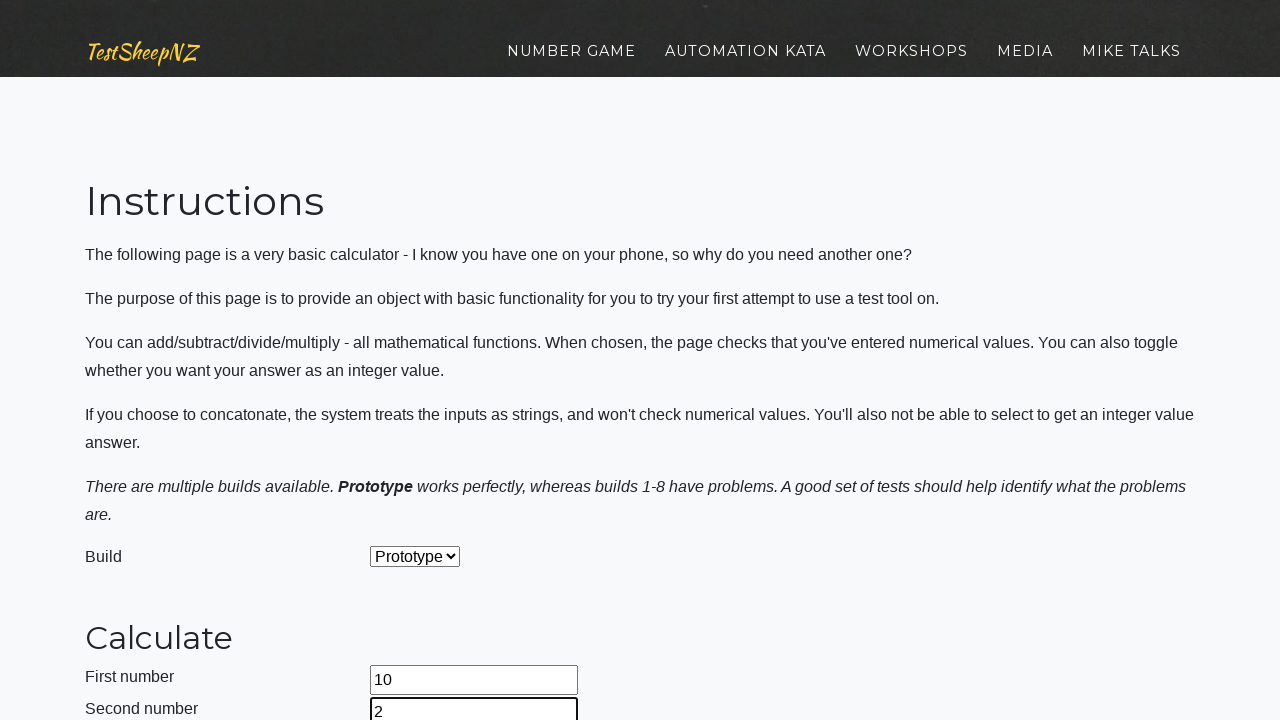

Clicked operation dropdown at (426, 360) on #selectOperationDropdown
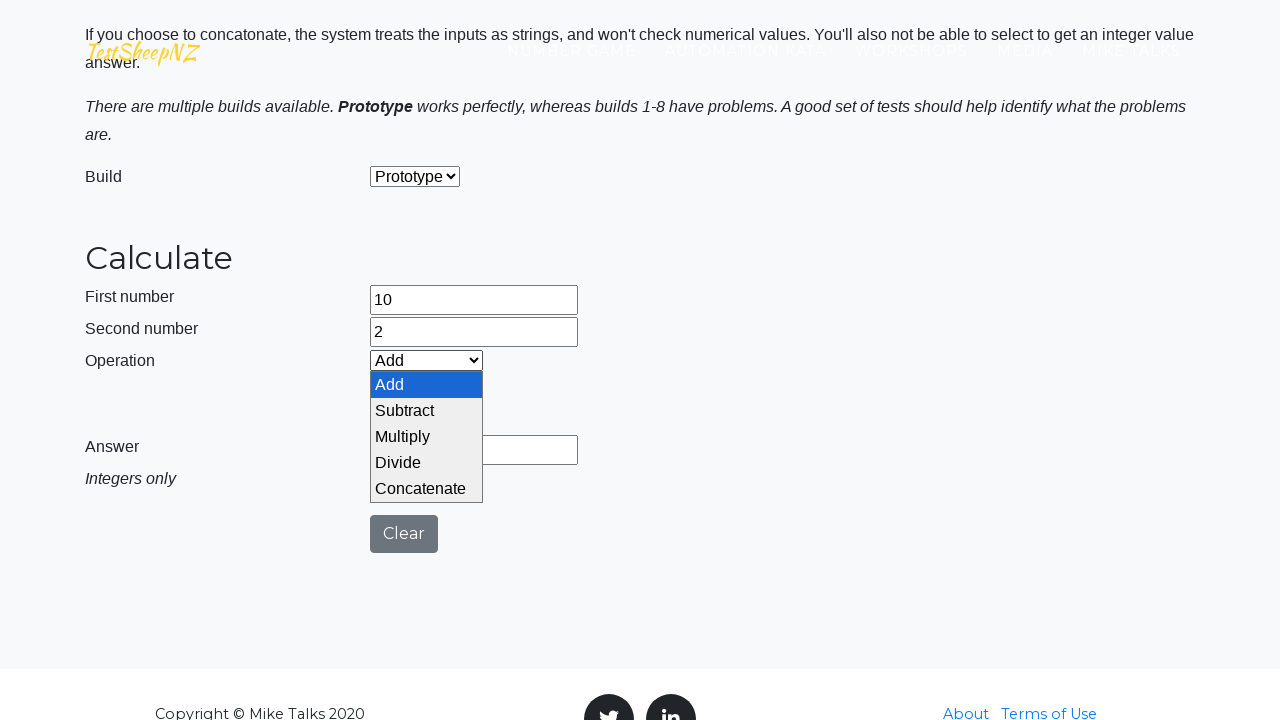

Selected 'Divide' operation from dropdown on #selectOperationDropdown
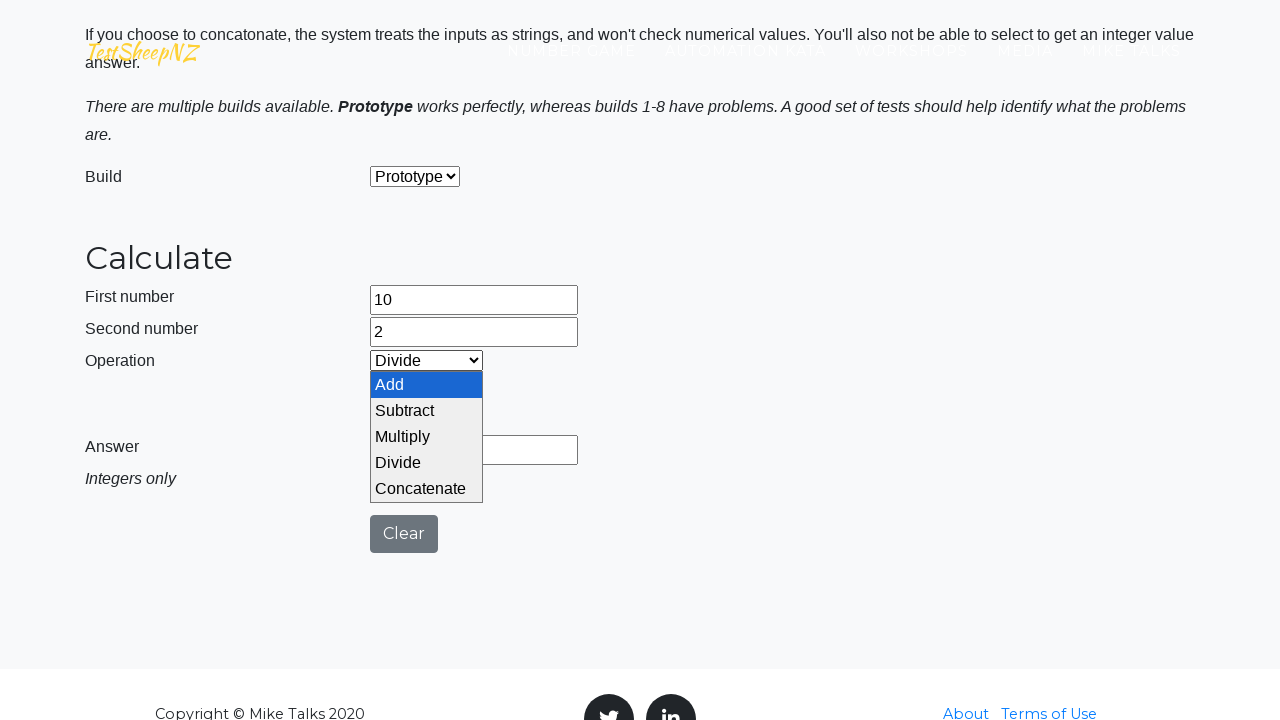

Clicked calculate button at (422, 400) on #calculateButton
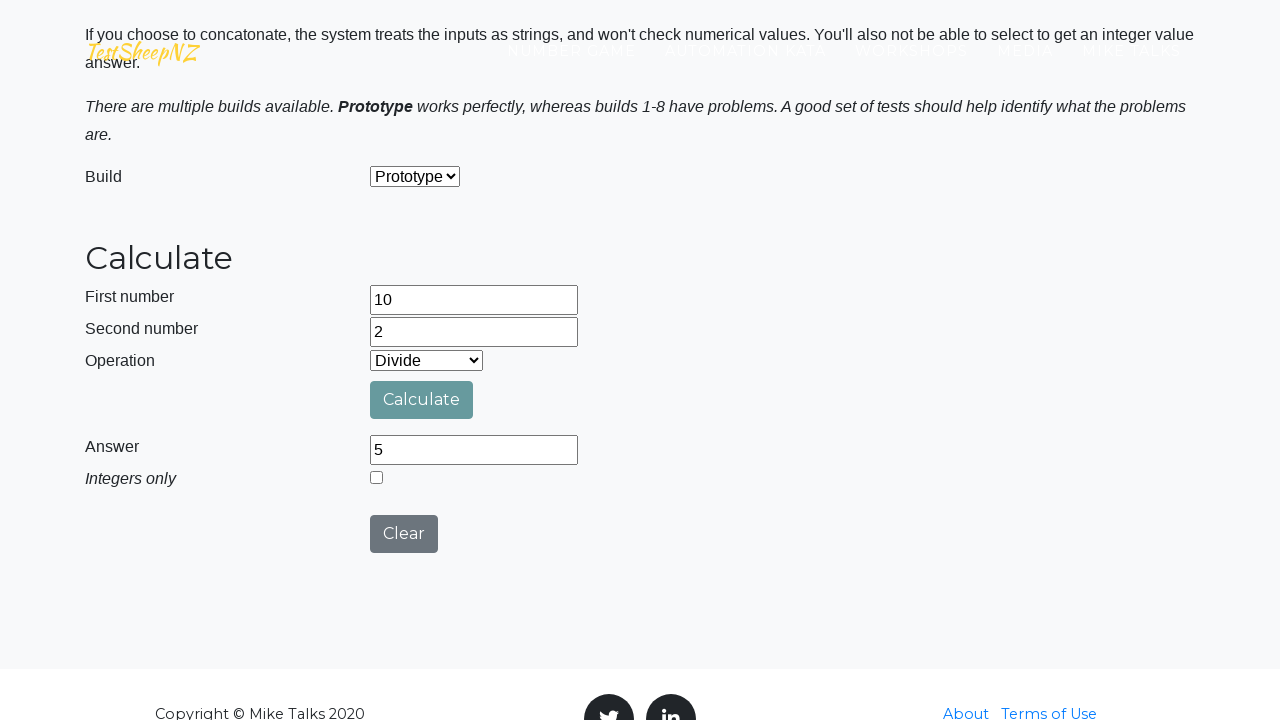

Result field appeared with value 5
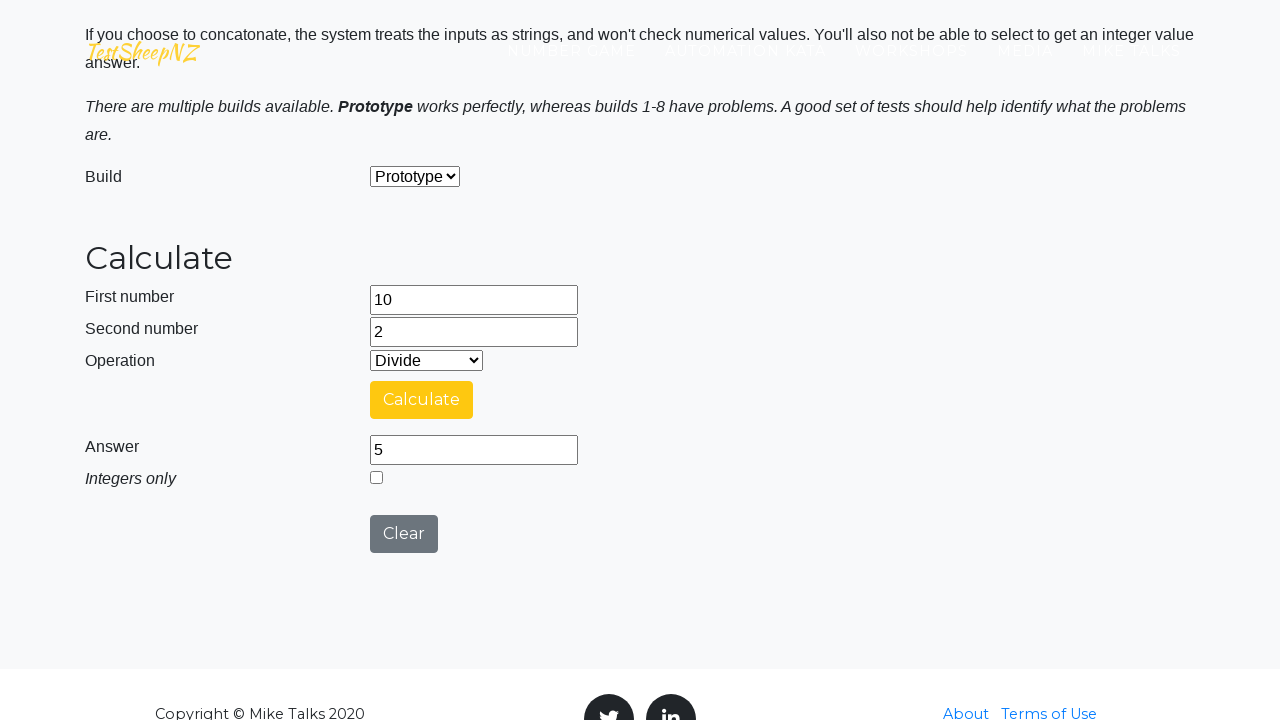

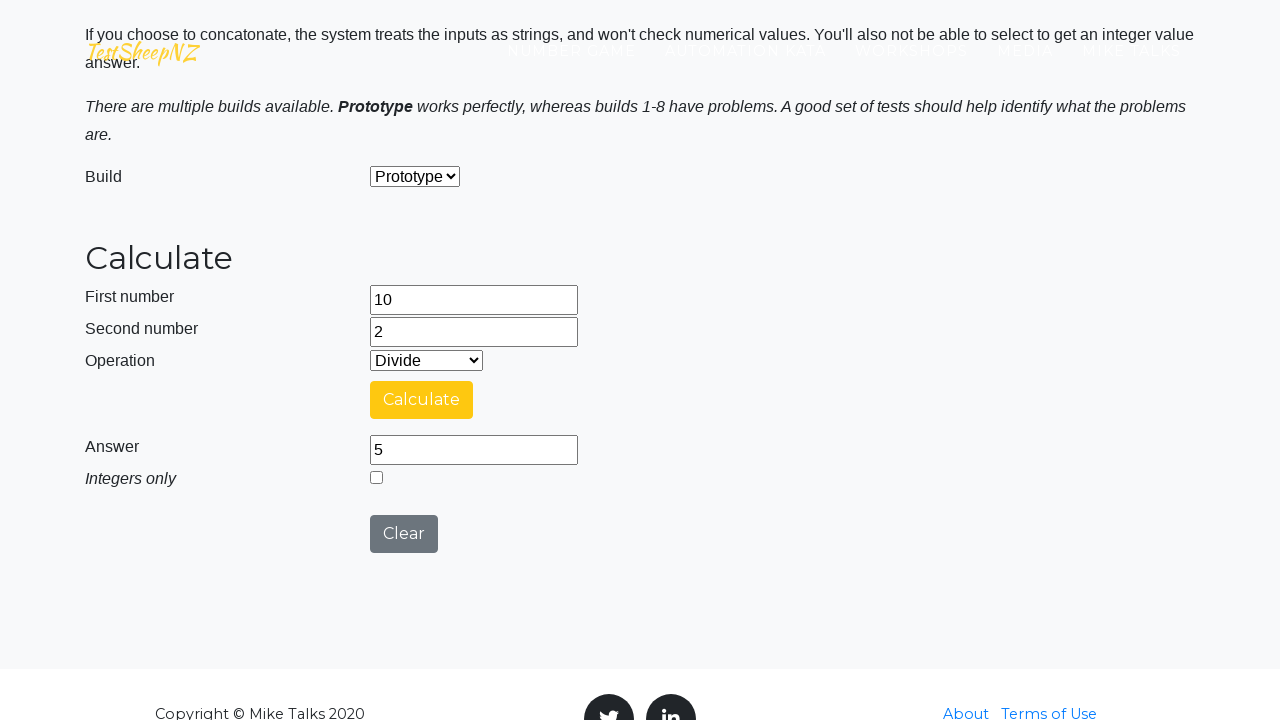